Navigates to Yopmail email service and clicks on the random email generator button

Starting URL: https://yopmail.com/

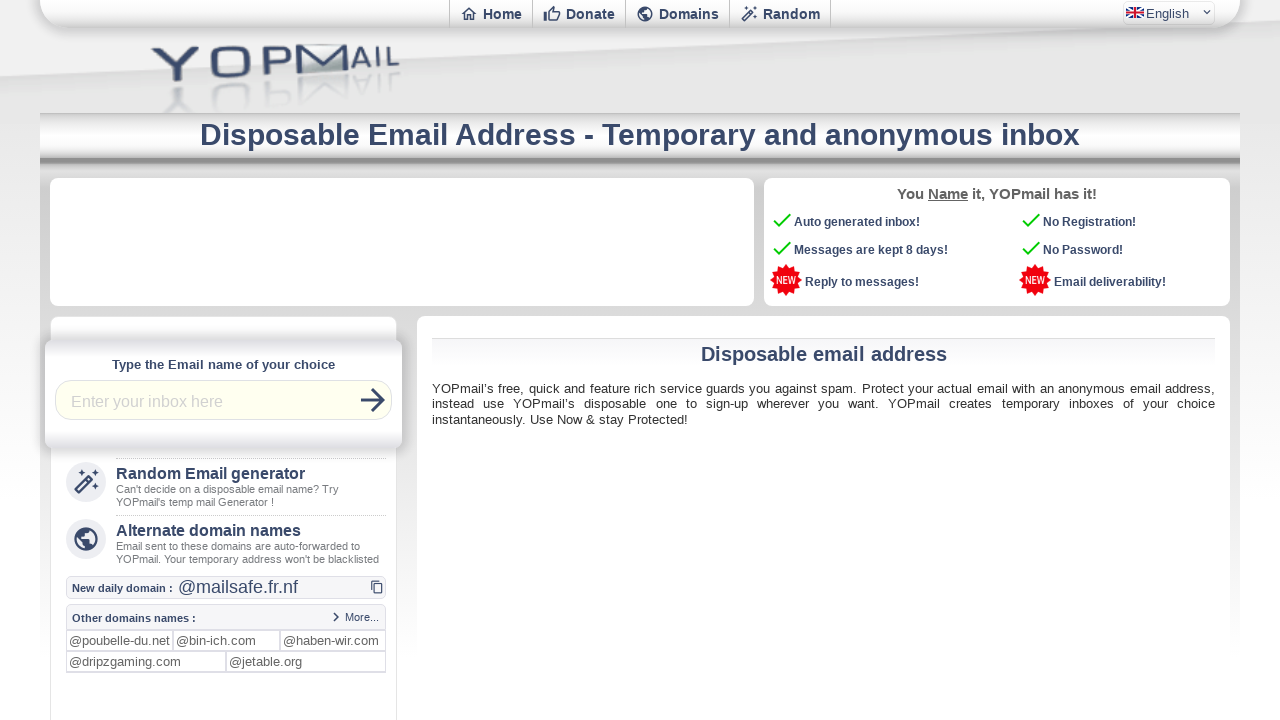

Navigated to Yopmail email service homepage
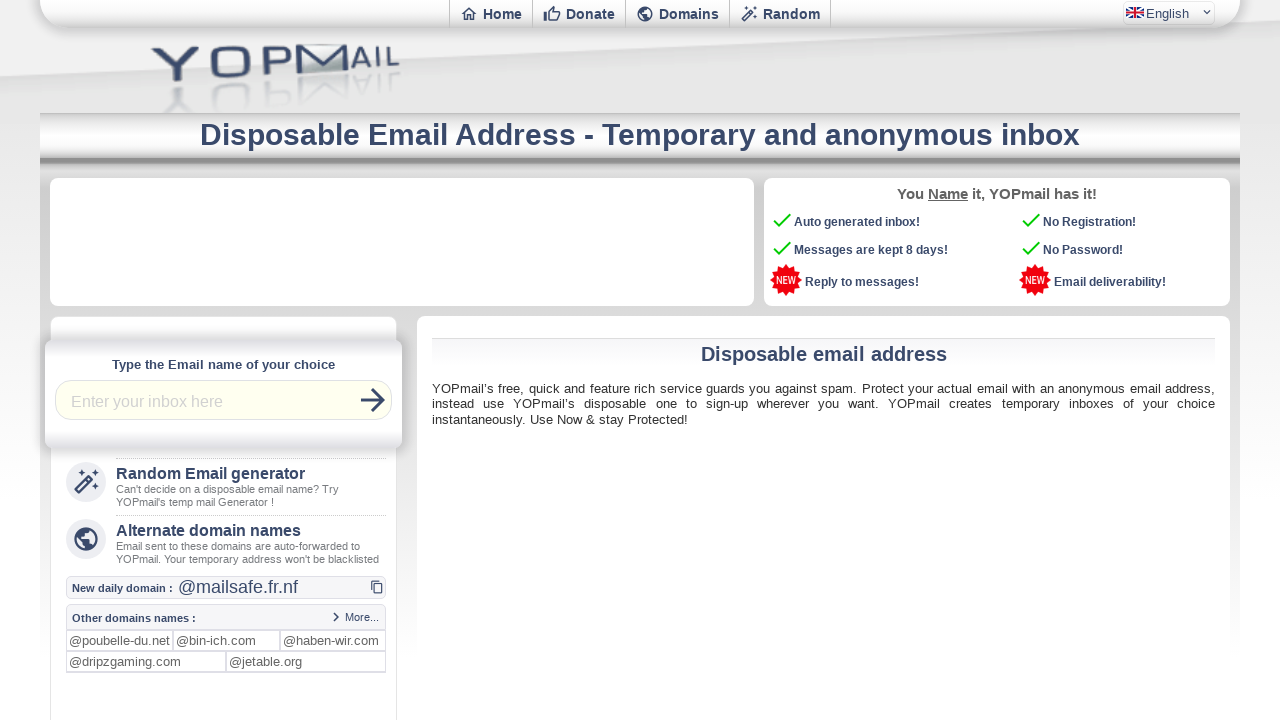

Clicked on the random email generator button at (224, 486) on xpath=//*[@id='listeliens']/a[1]
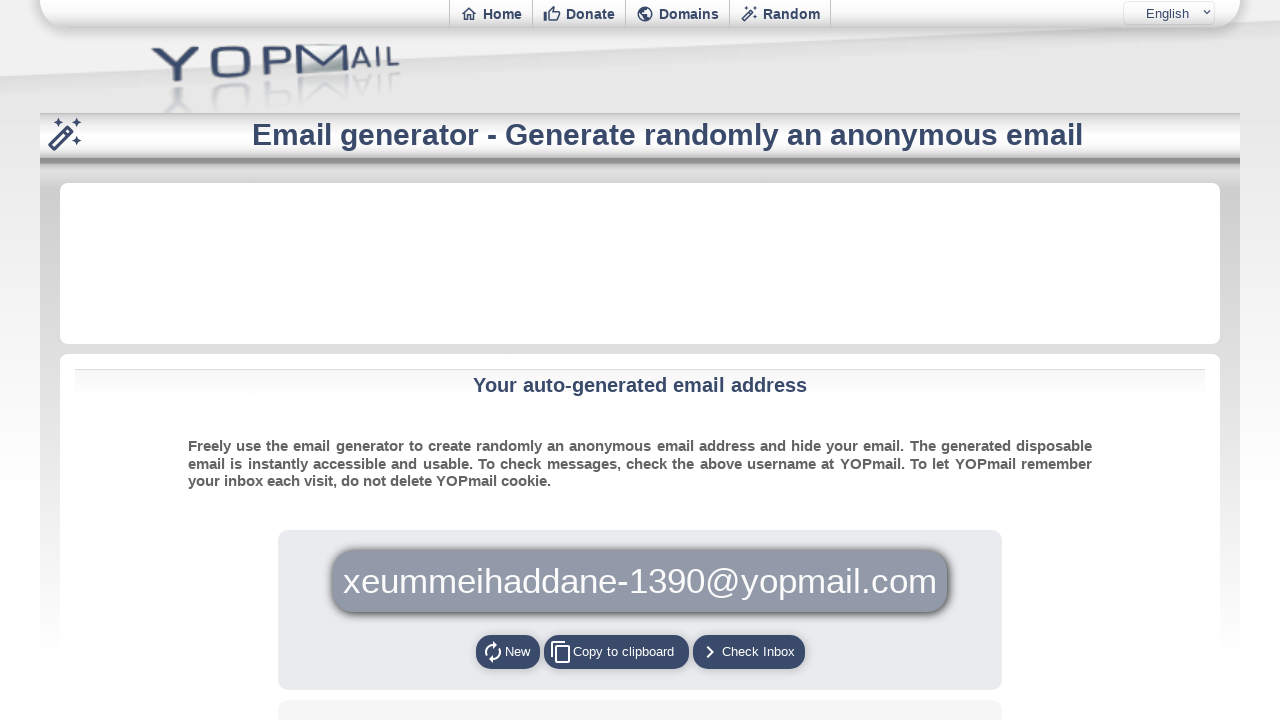

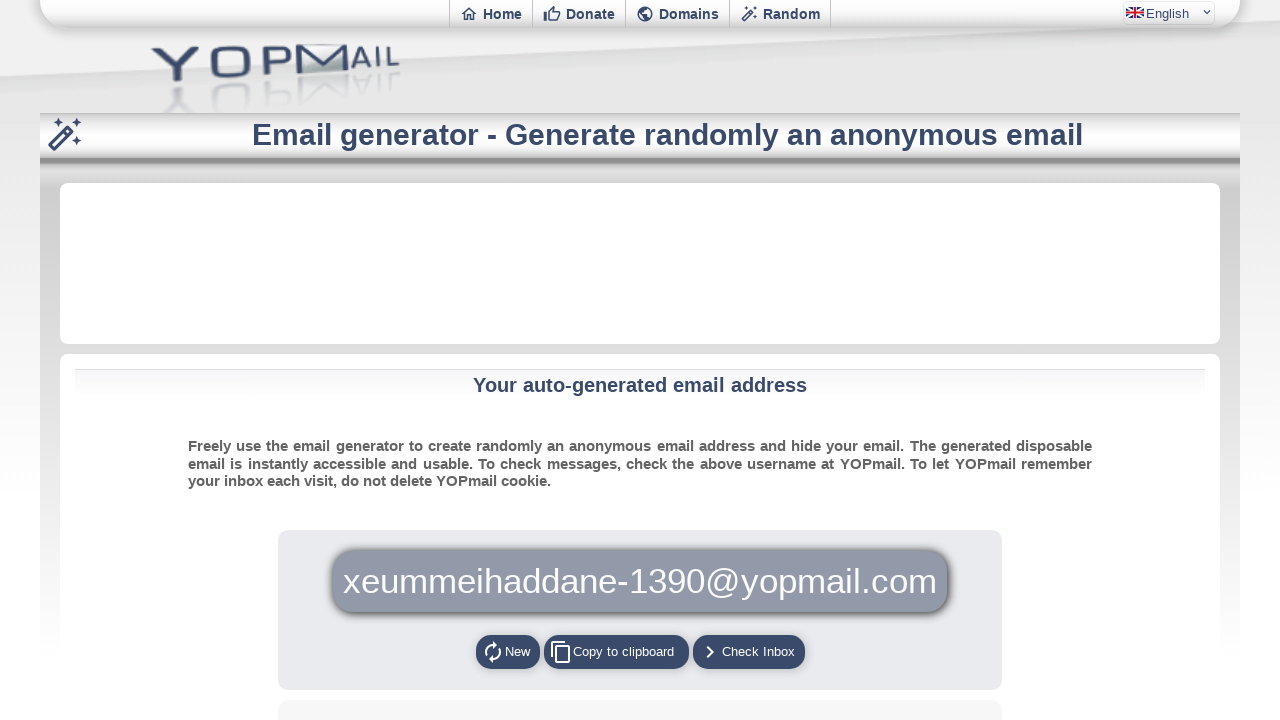